Tests clearing the completion state of all items by unchecking the toggle all checkbox

Starting URL: https://demo.playwright.dev/todomvc/

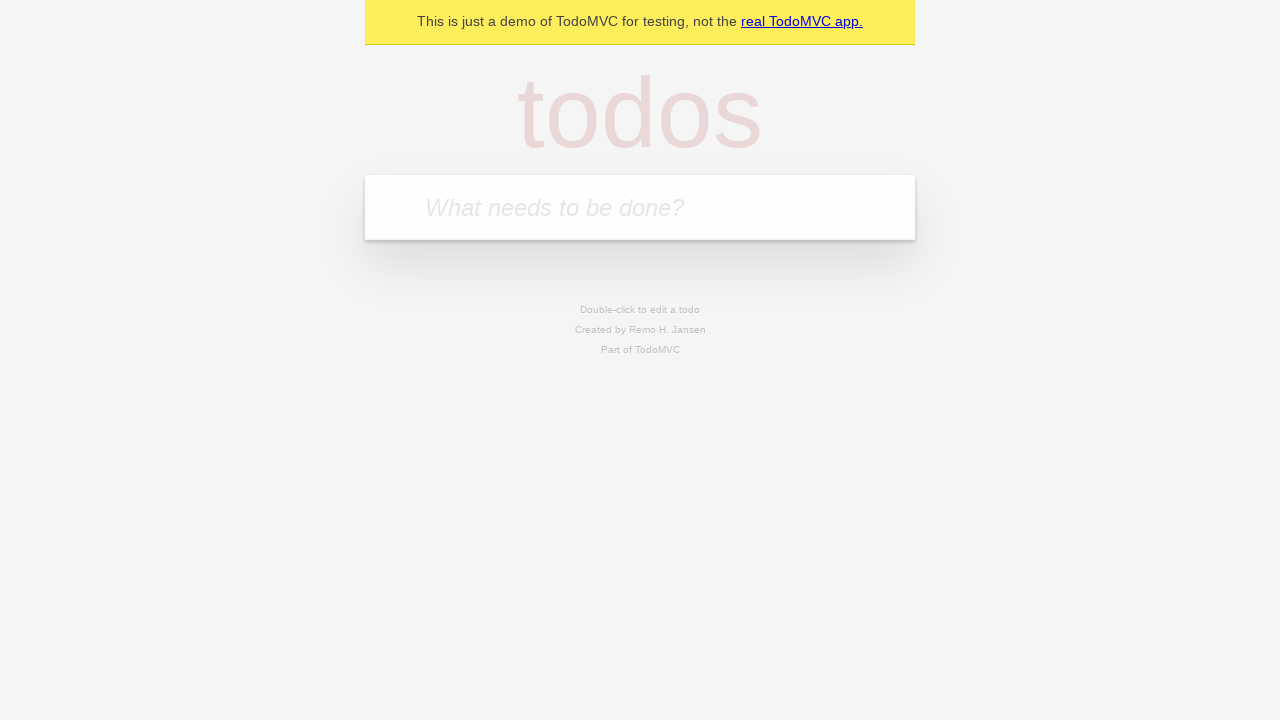

Filled todo input with 'buy some cheese' on internal:attr=[placeholder="What needs to be done?"i]
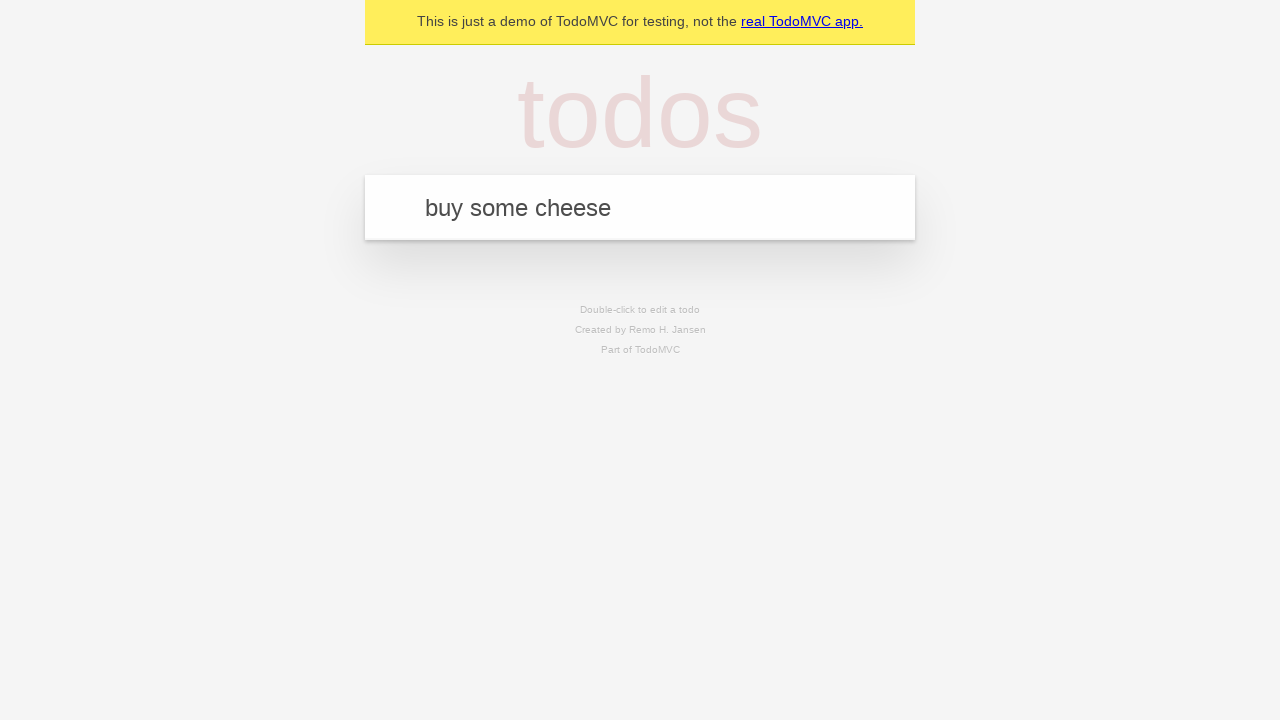

Pressed Enter to add first todo on internal:attr=[placeholder="What needs to be done?"i]
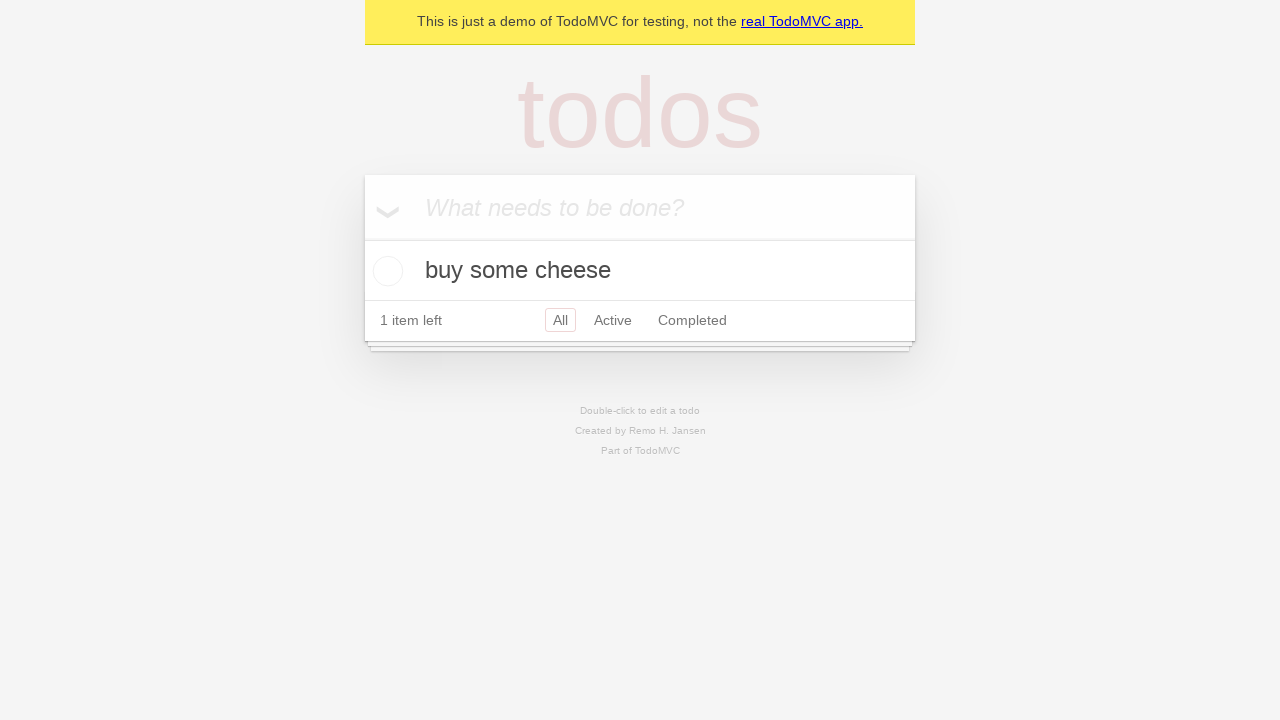

Filled todo input with 'feed the cat' on internal:attr=[placeholder="What needs to be done?"i]
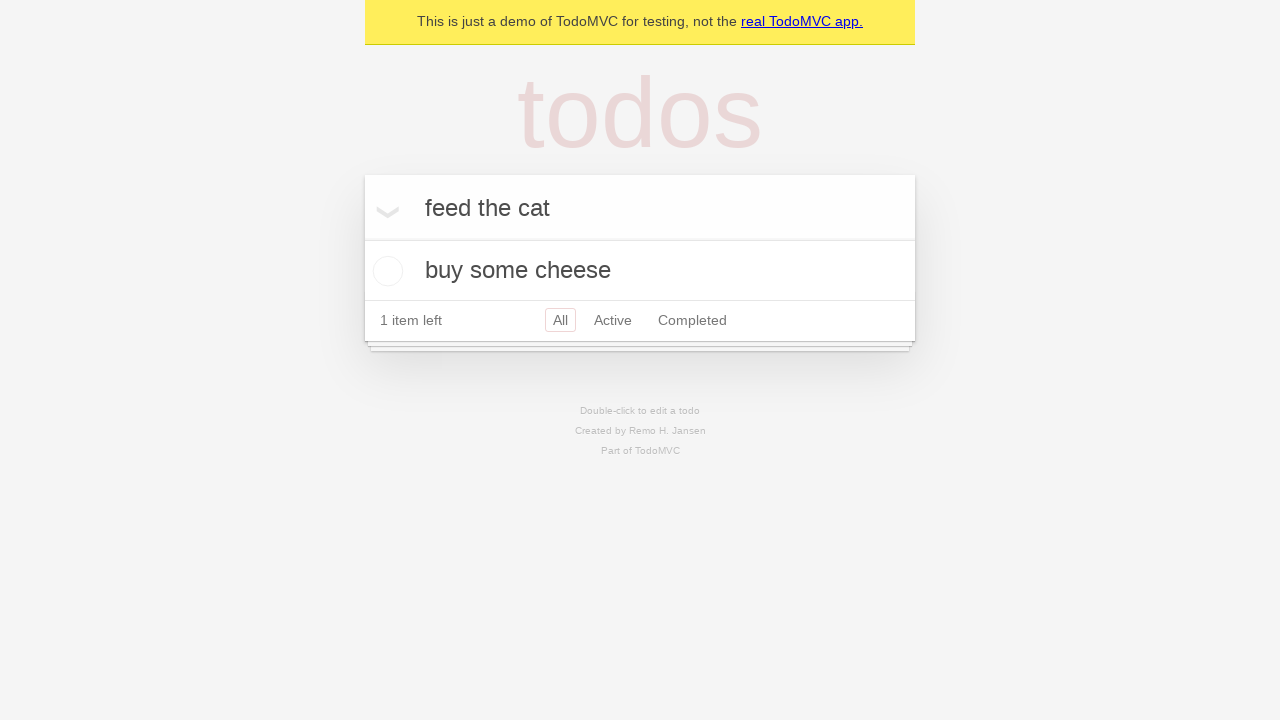

Pressed Enter to add second todo on internal:attr=[placeholder="What needs to be done?"i]
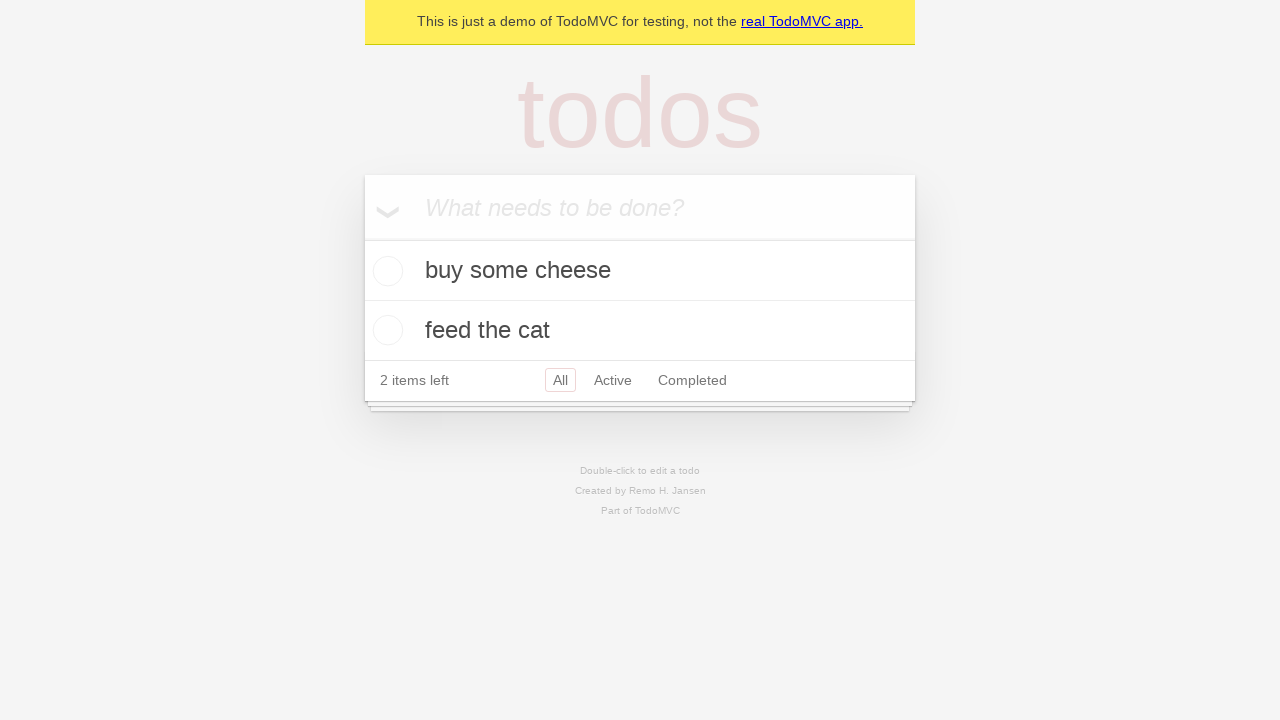

Filled todo input with 'book a doctors appointment' on internal:attr=[placeholder="What needs to be done?"i]
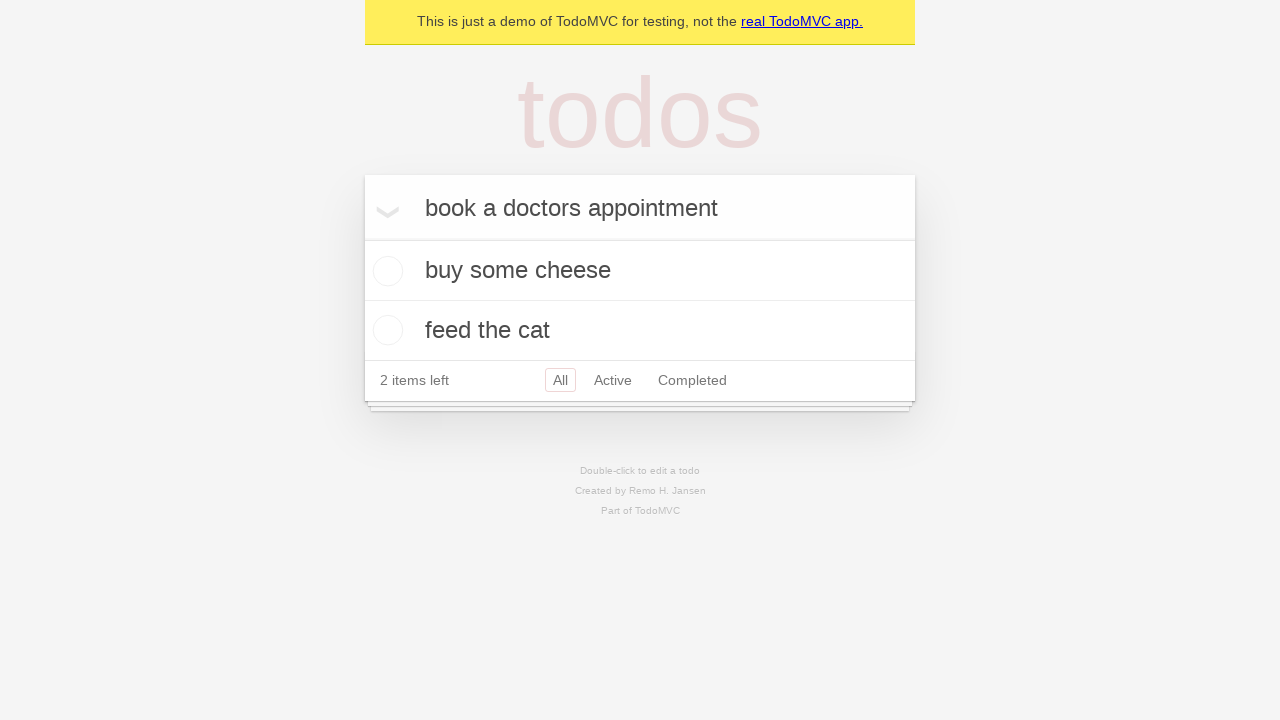

Pressed Enter to add third todo on internal:attr=[placeholder="What needs to be done?"i]
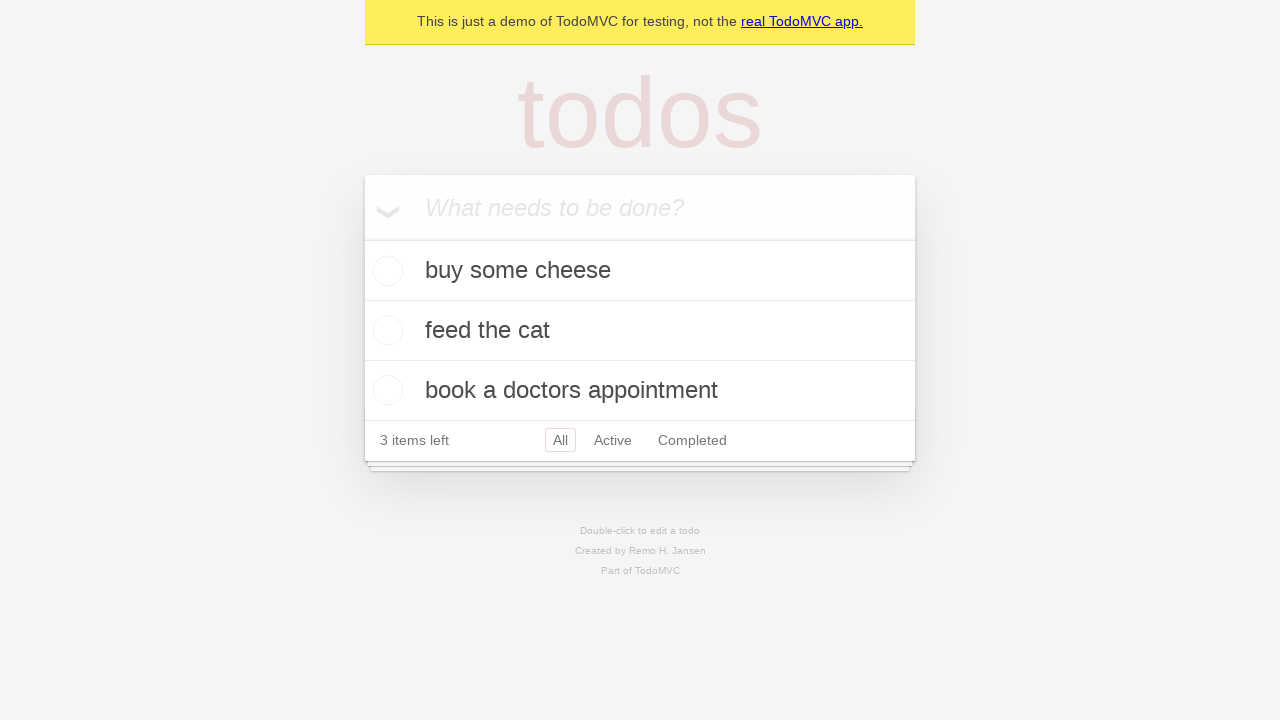

Checked toggle all checkbox to mark all items as complete at (362, 238) on internal:label="Mark all as complete"i
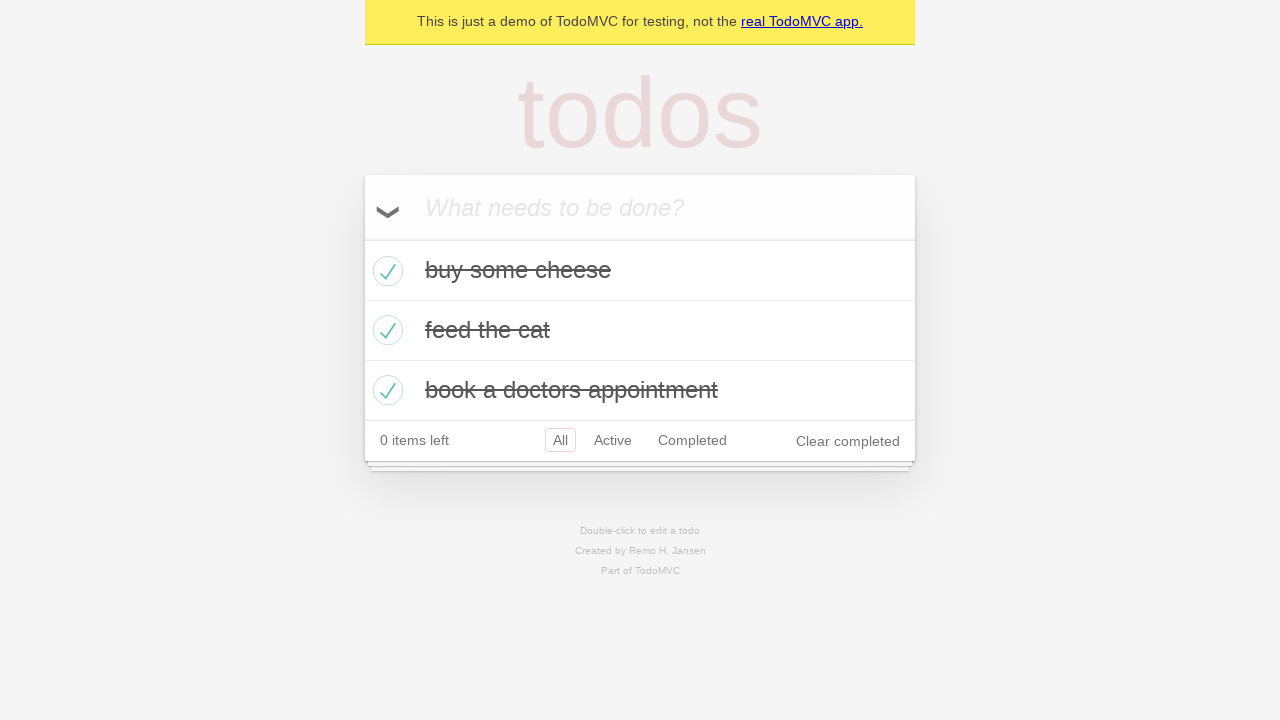

Unchecked toggle all checkbox to clear completion state of all items at (362, 238) on internal:label="Mark all as complete"i
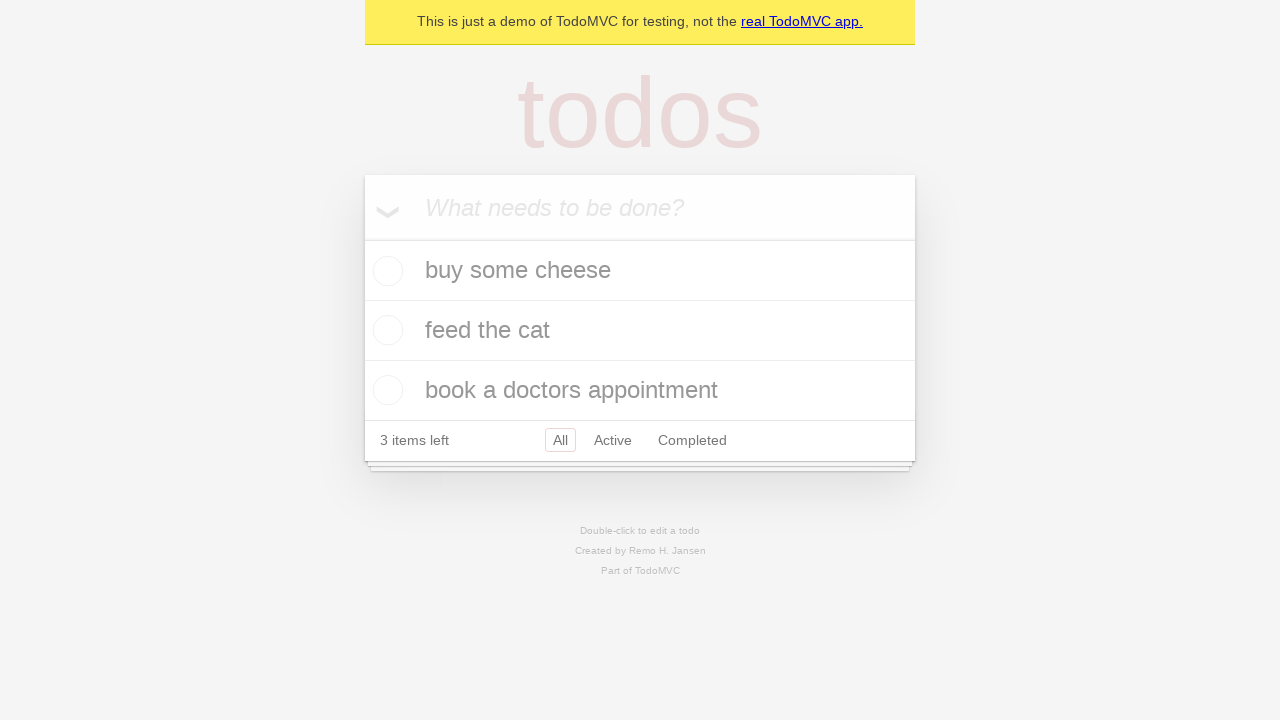

Waited for todo items to be present in DOM
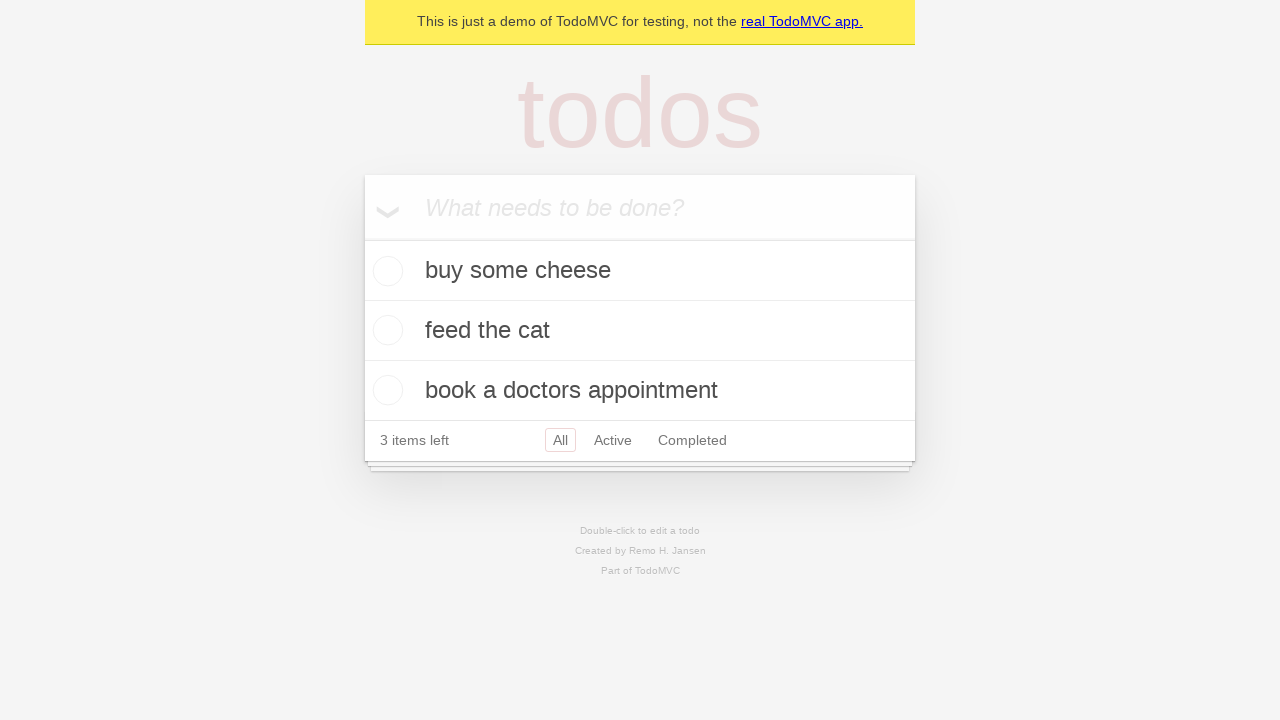

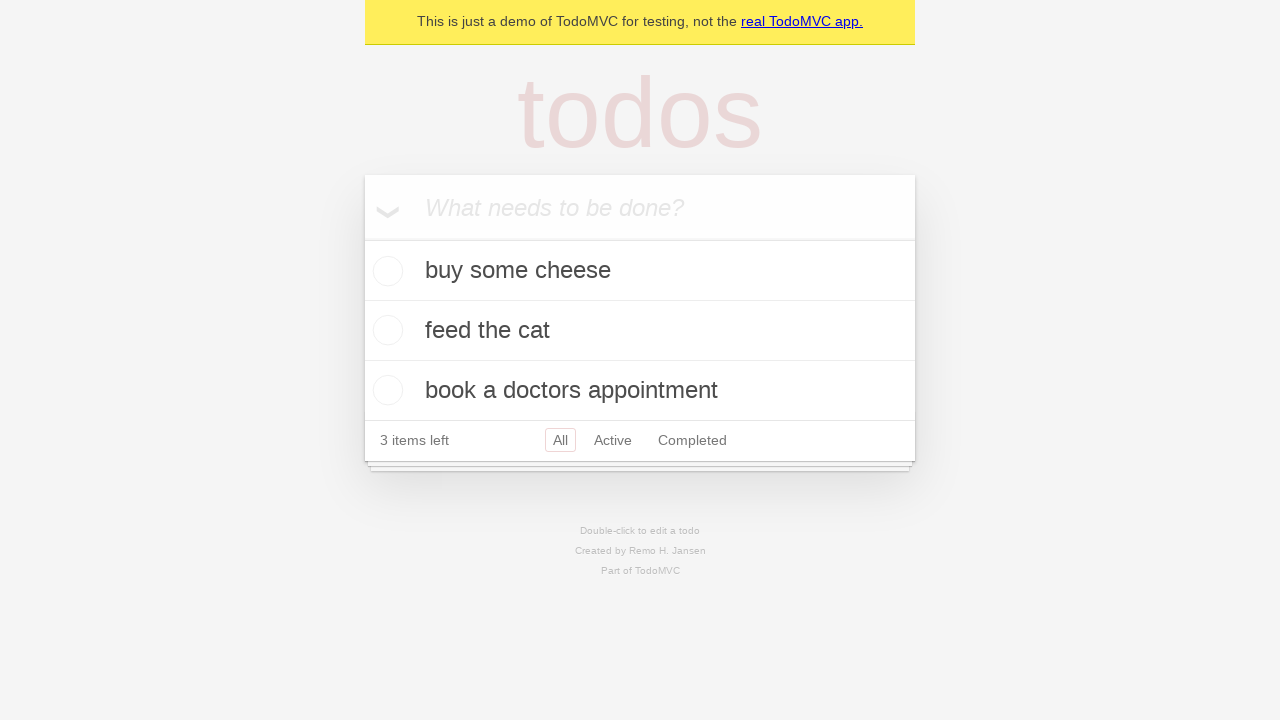